Tests dynamic loading by clicking a start button and verifying that "Hello World!" text appears after loading completes

Starting URL: https://automationfc.github.io/dynamic-loading/

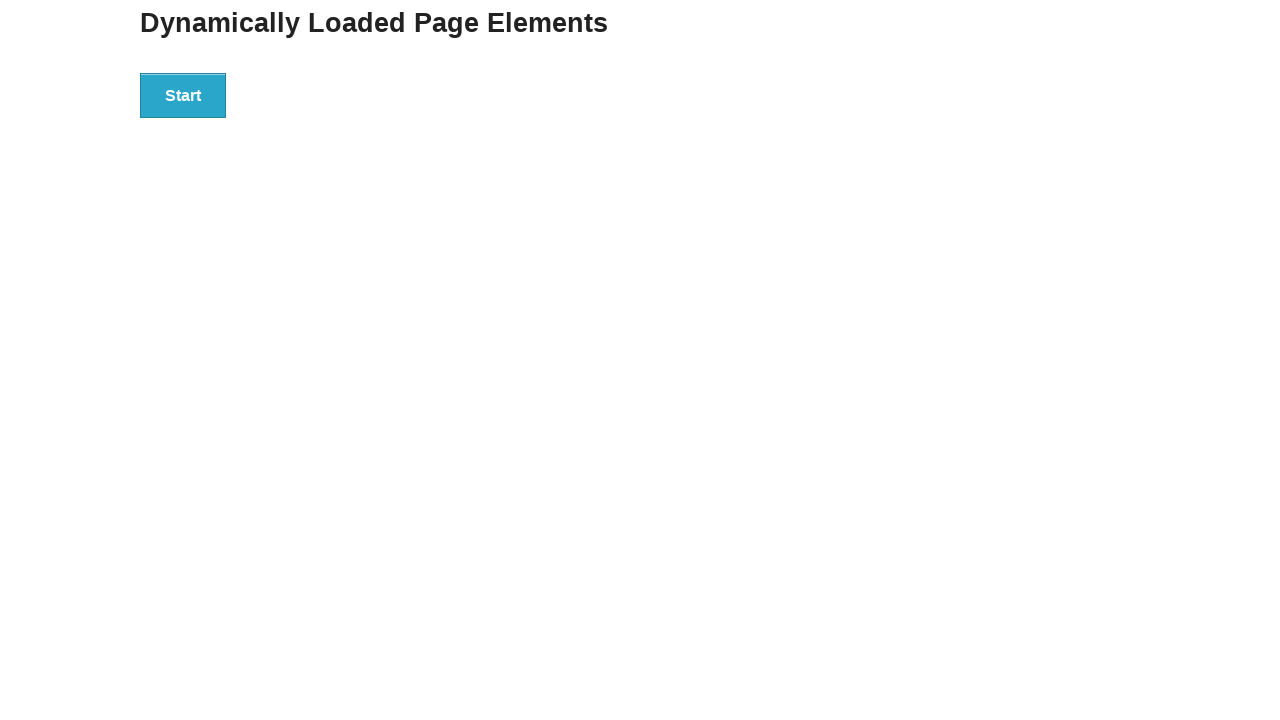

Clicked start button to trigger dynamic loading at (183, 95) on div#start > button
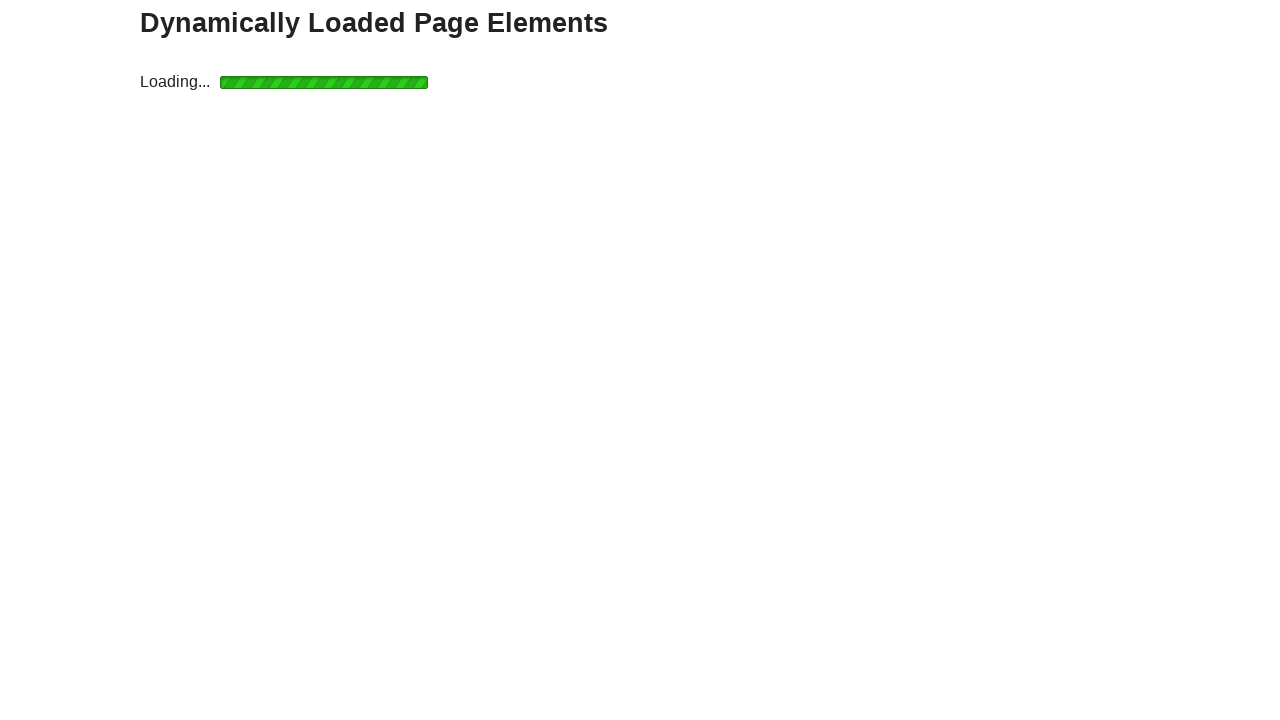

Waited for finish text to appear after loading completes
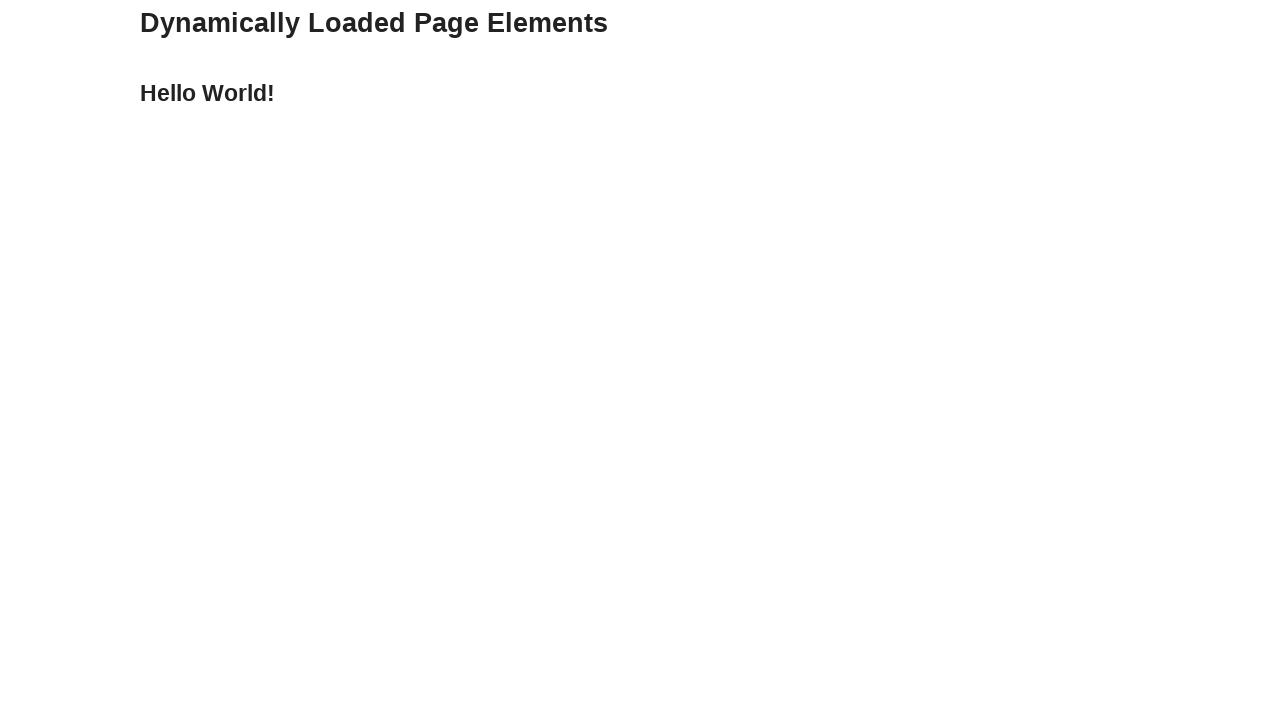

Verified that 'Hello World!' text appears in finish section
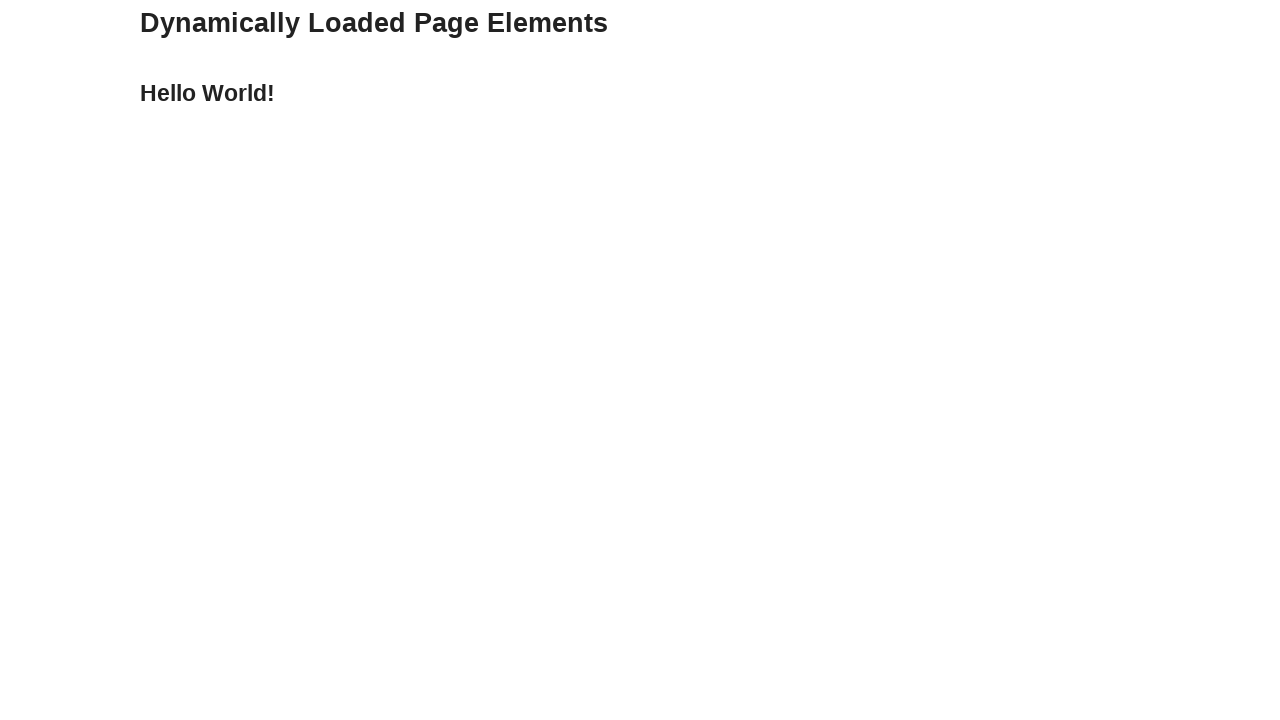

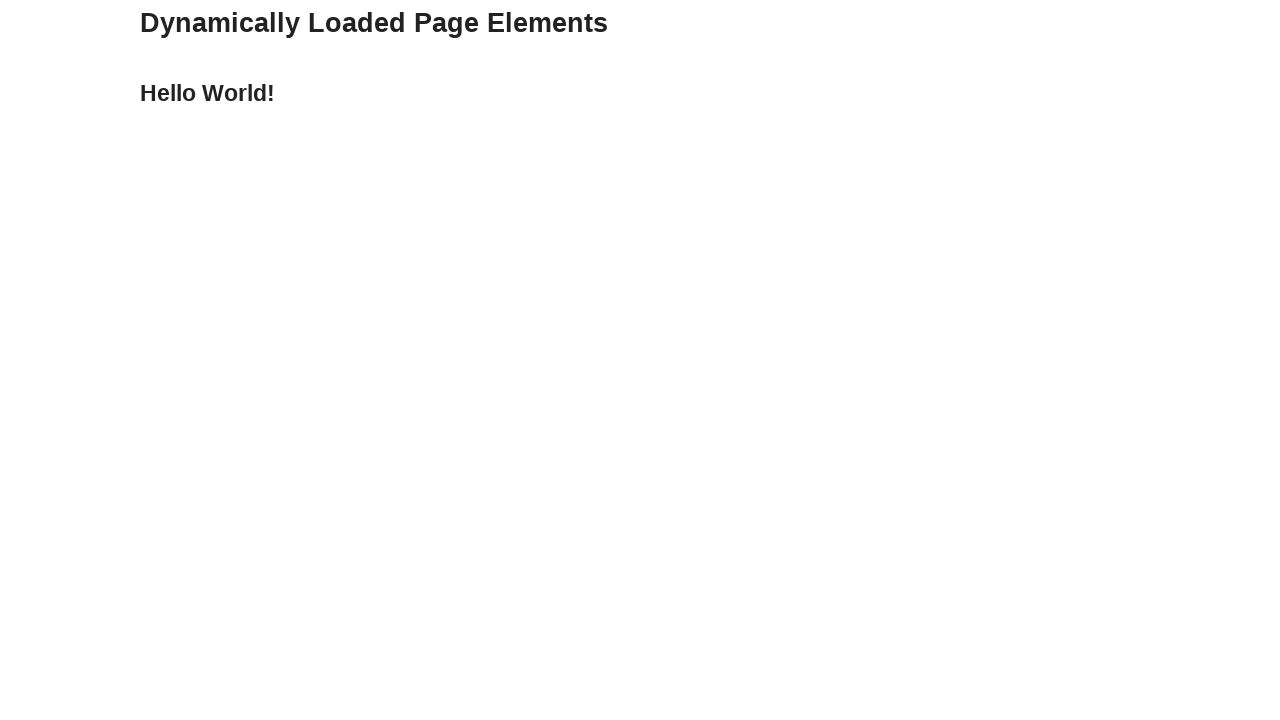